Tests the search functionality on an e-commerce website by entering "iPhone" in the search box, clicking the search button, and verifying the search results page header.

Starting URL: https://ecommerce-playground.lambdatest.io/

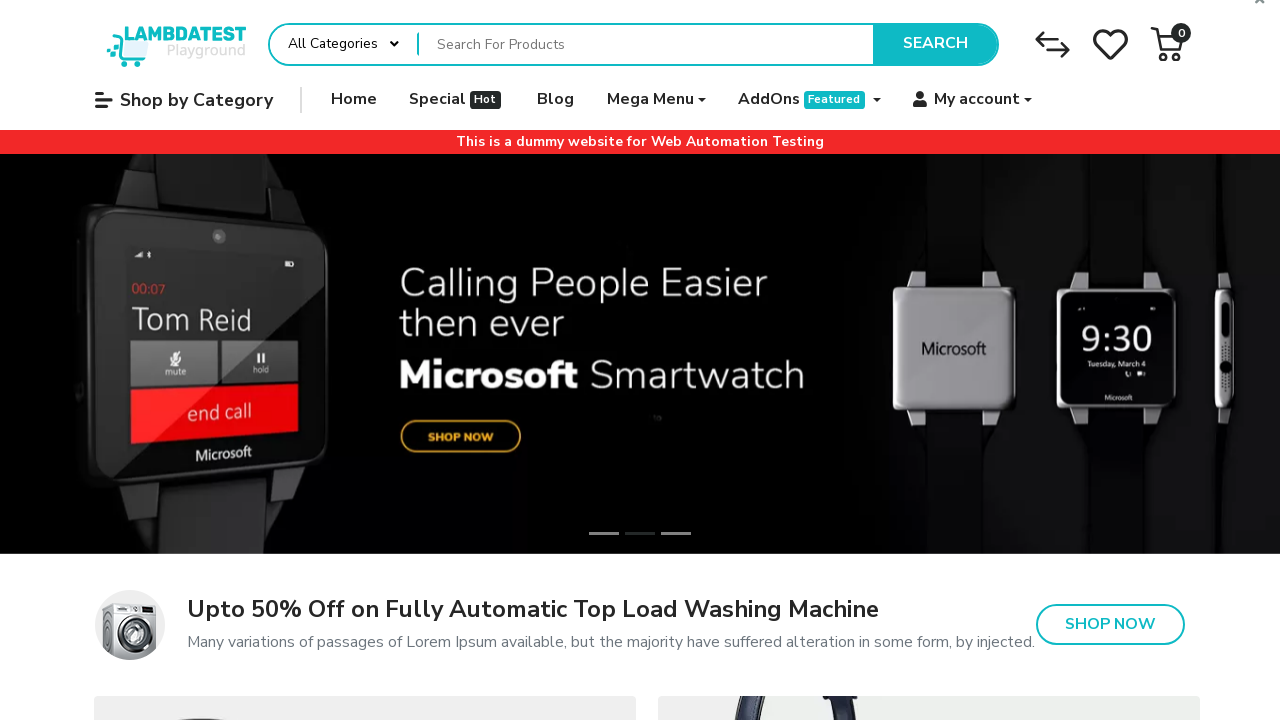

Filled search box with 'iPhone' on input[name='search']
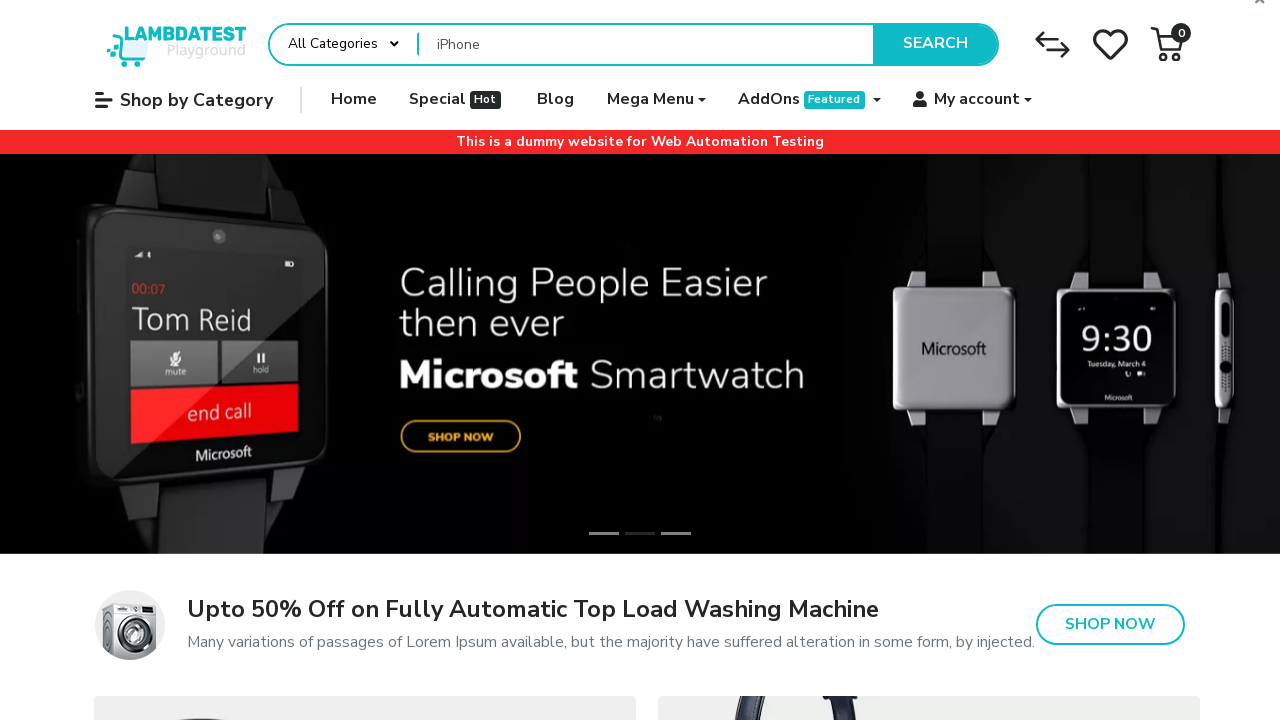

Clicked the search button at (935, 44) on button[type='submit']
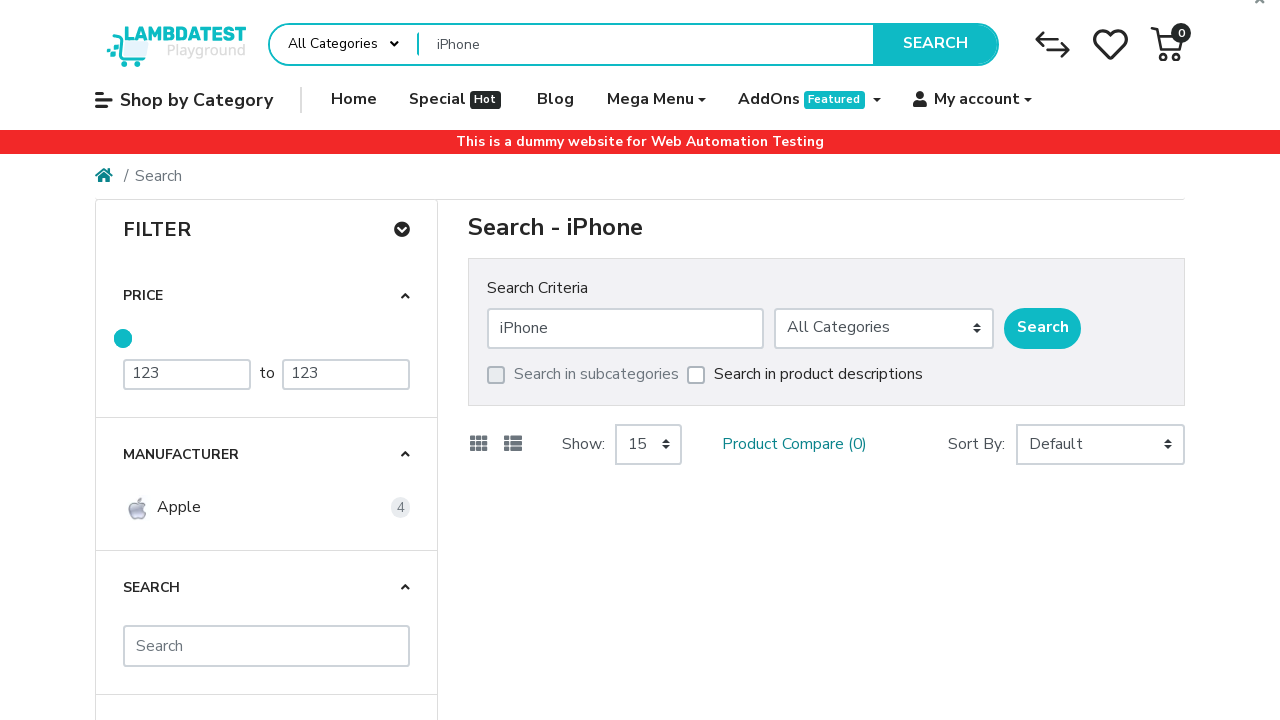

Search results page header loaded
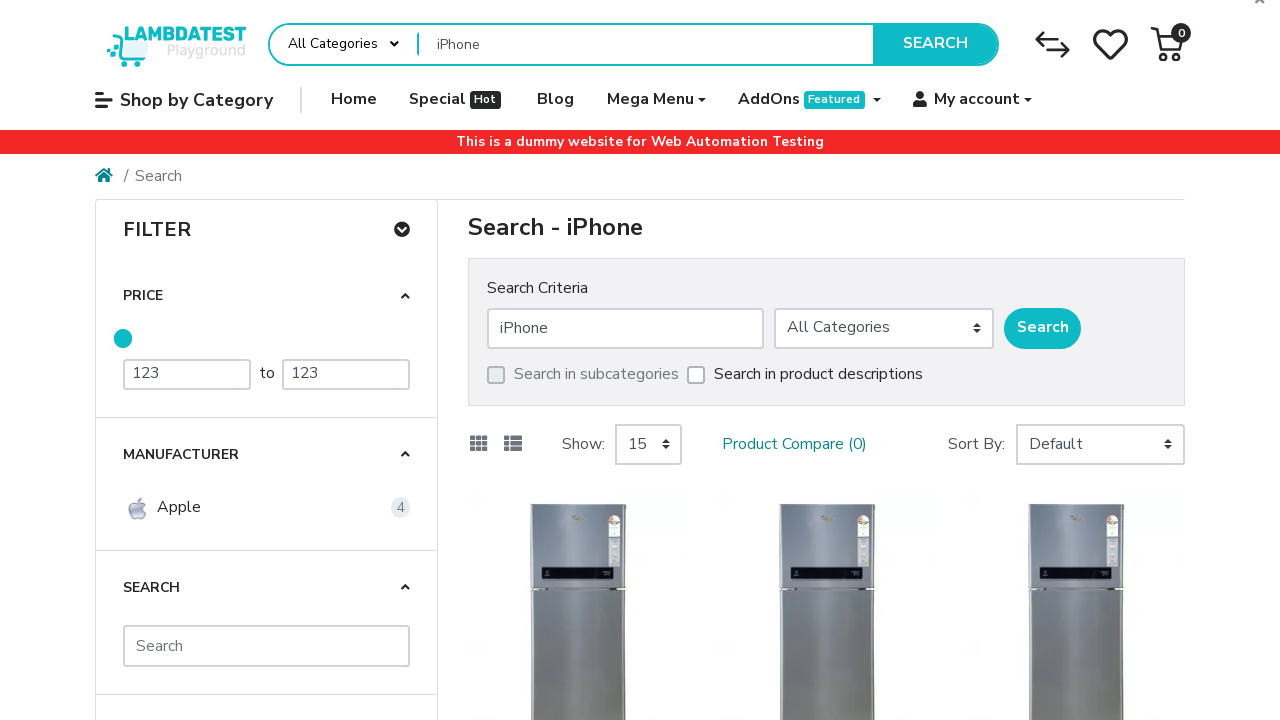

Retrieved search results page header text
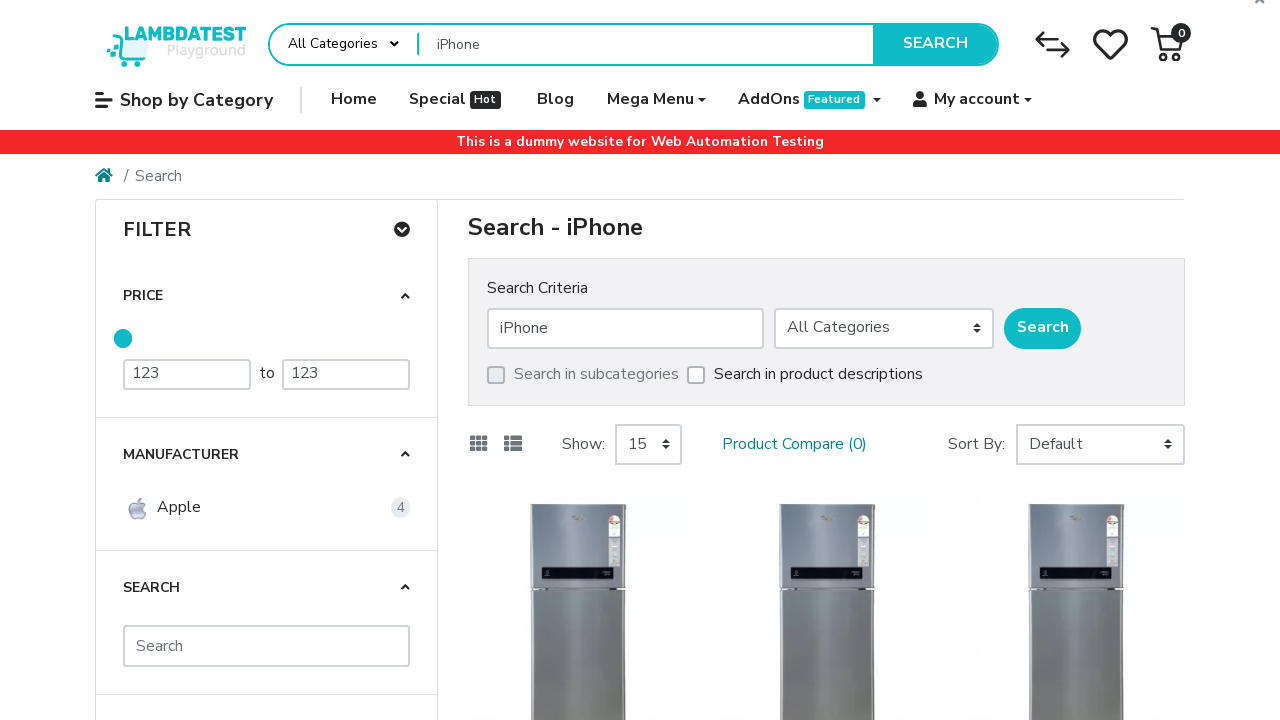

Verified search results page header matches 'Search - iPhone'
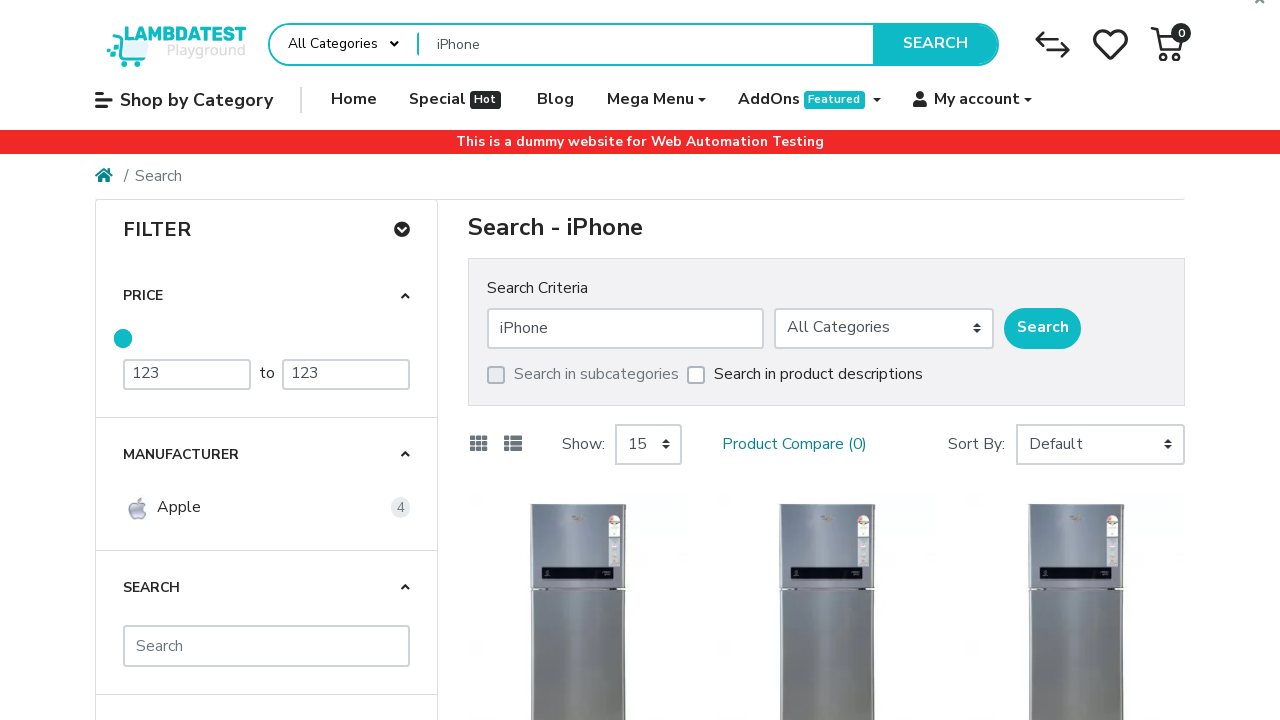

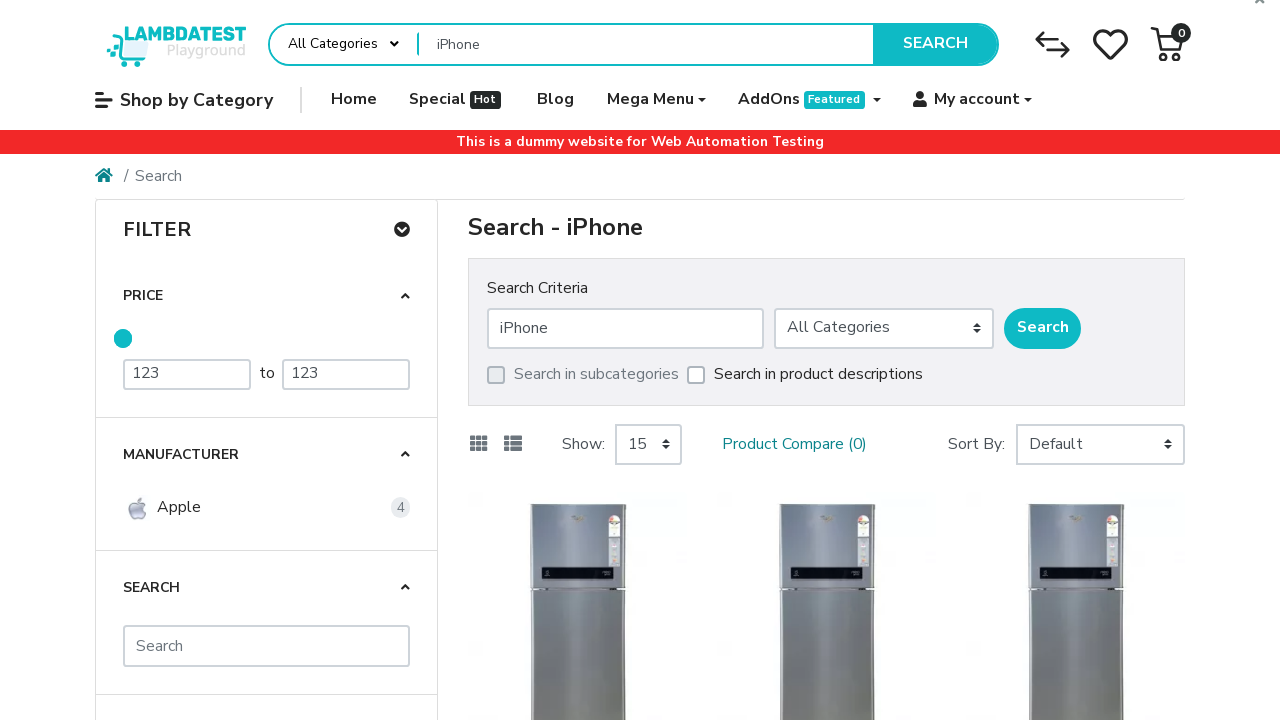